Tests an interactive exercise page by waiting for a price element to show "$100", clicking a book button, reading a value, calculating a mathematical result using logarithm and sine functions, entering the answer, and submitting the solution.

Starting URL: http://suninjuly.github.io/explicit_wait2.html

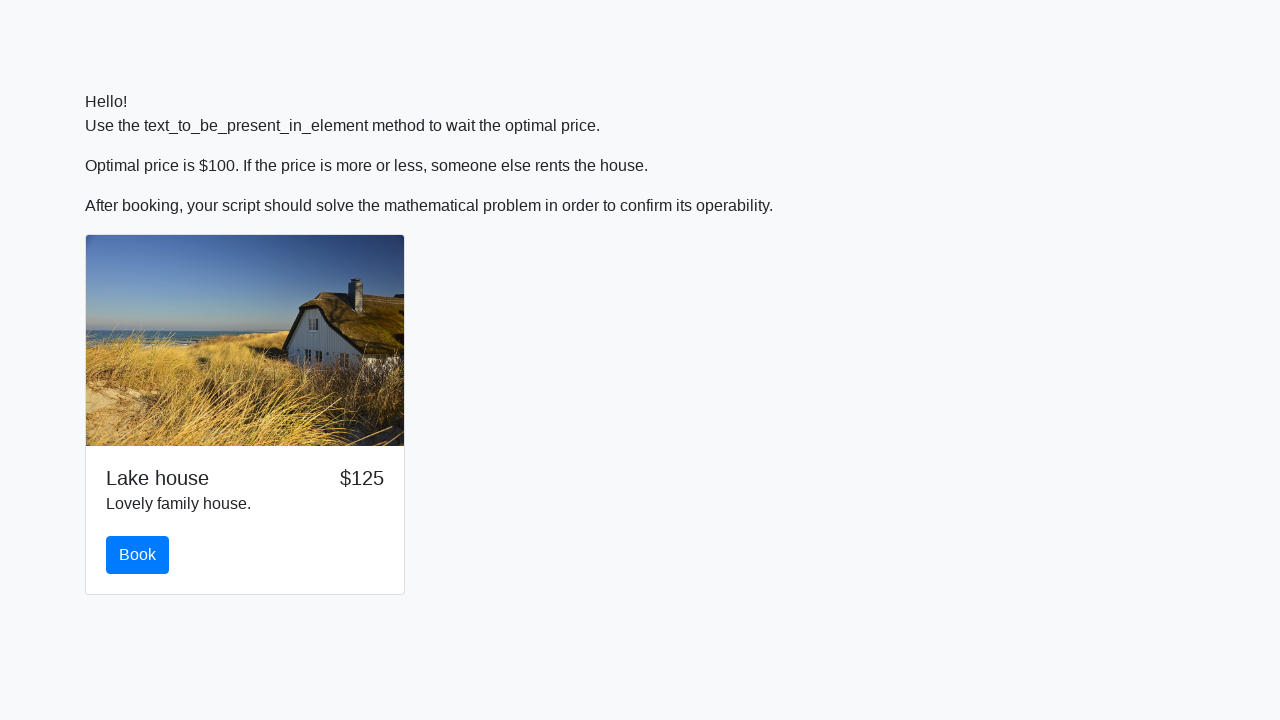

Waited for price element to display $100
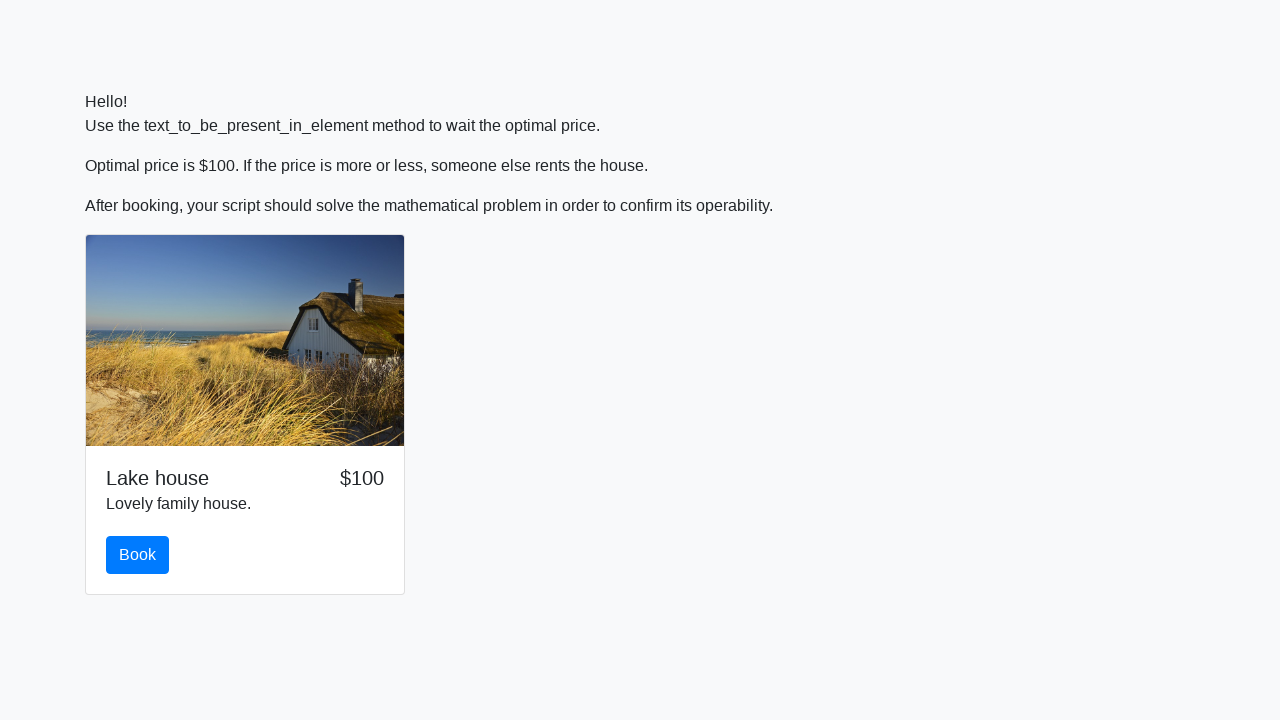

Clicked the book button at (138, 555) on #book
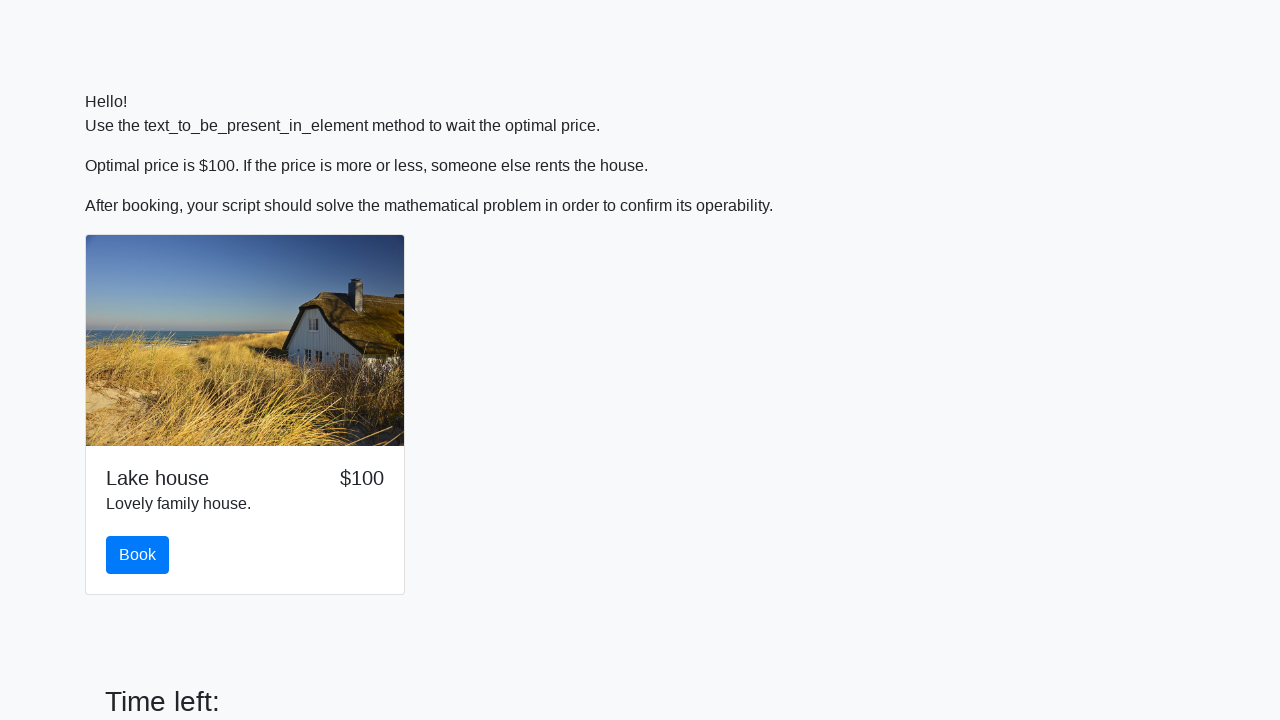

Retrieved x value from input_value element
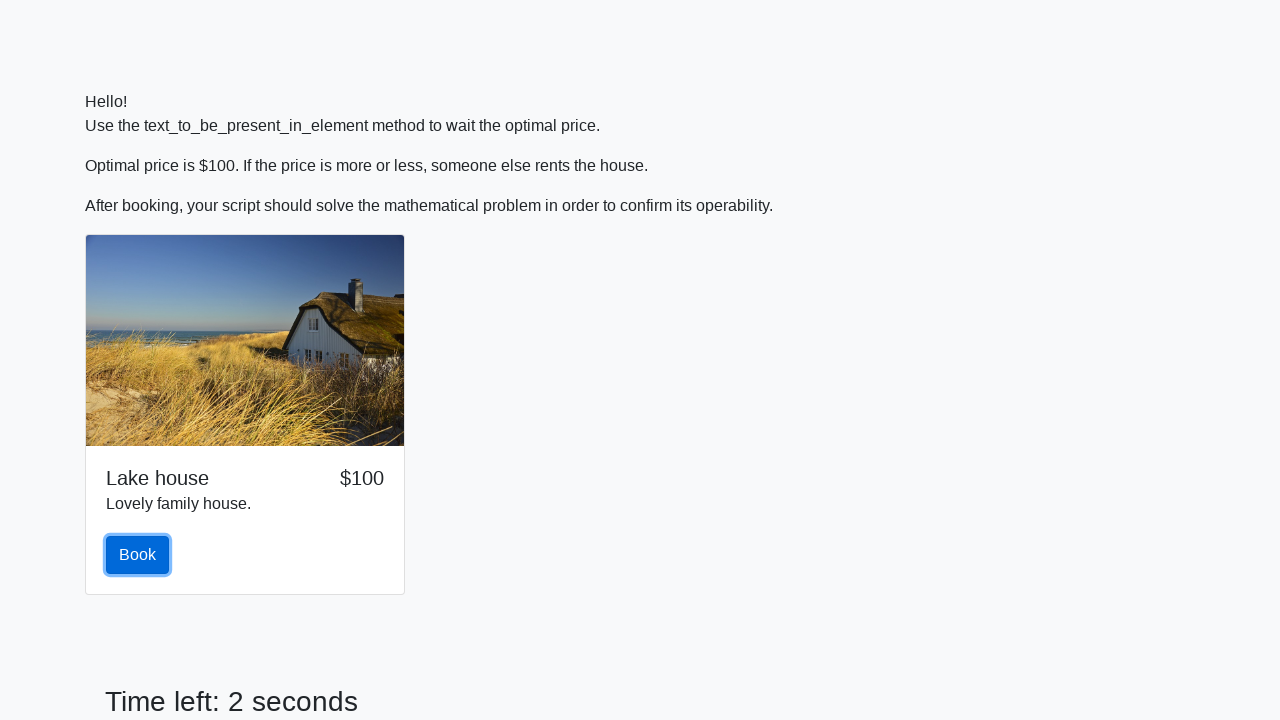

Calculated answer using logarithm and sine functions: y = 2.1040293410742588
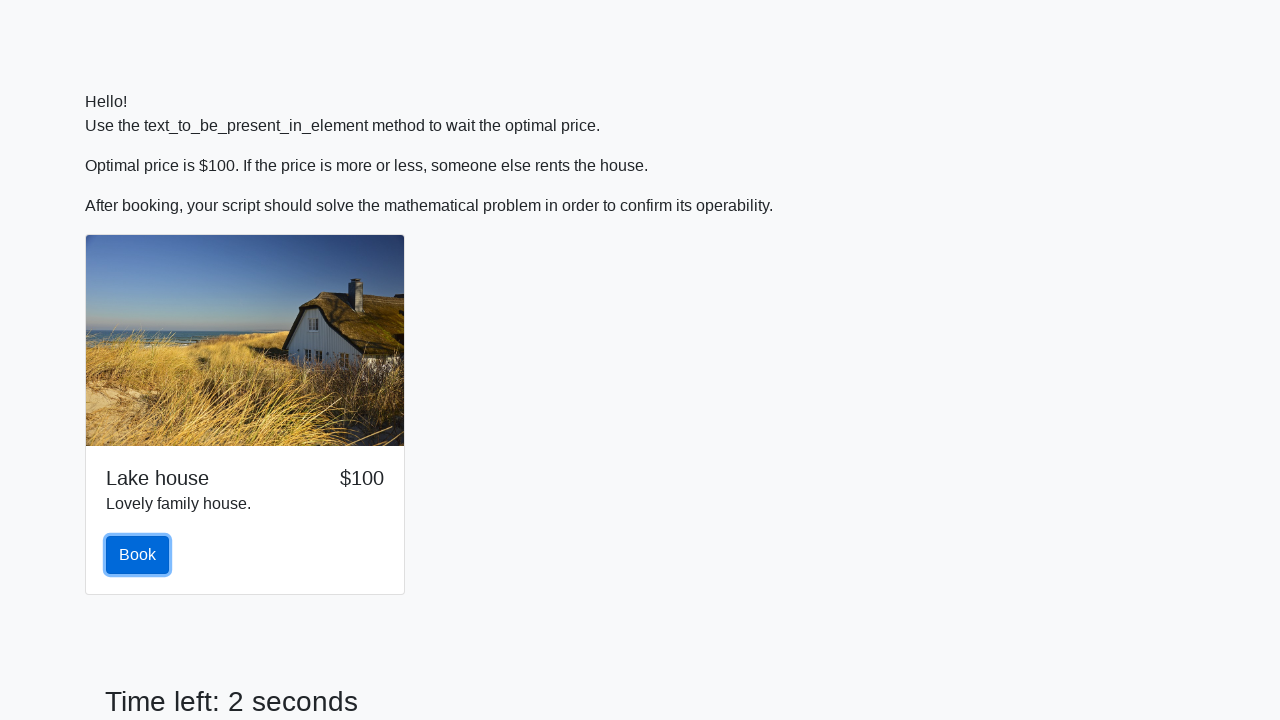

Entered calculated answer '2.1040293410742588' in answer field on #answer
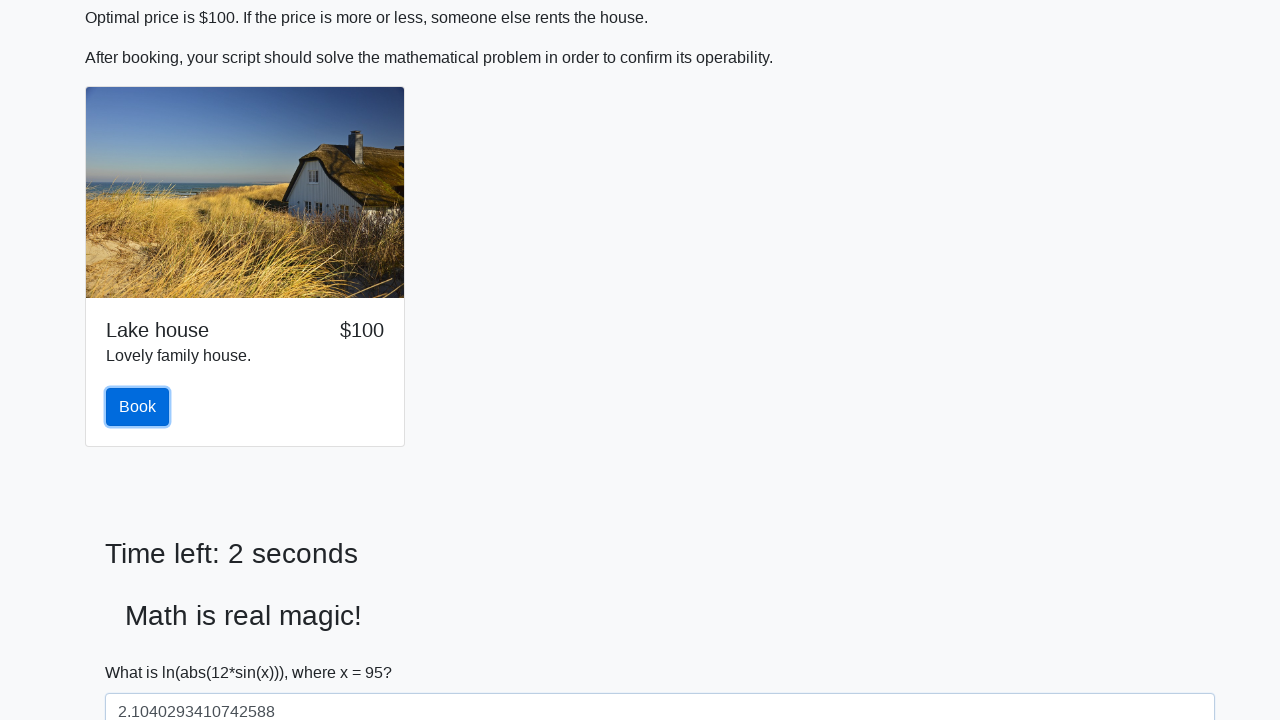

Clicked solve button to submit the solution at (143, 651) on #solve
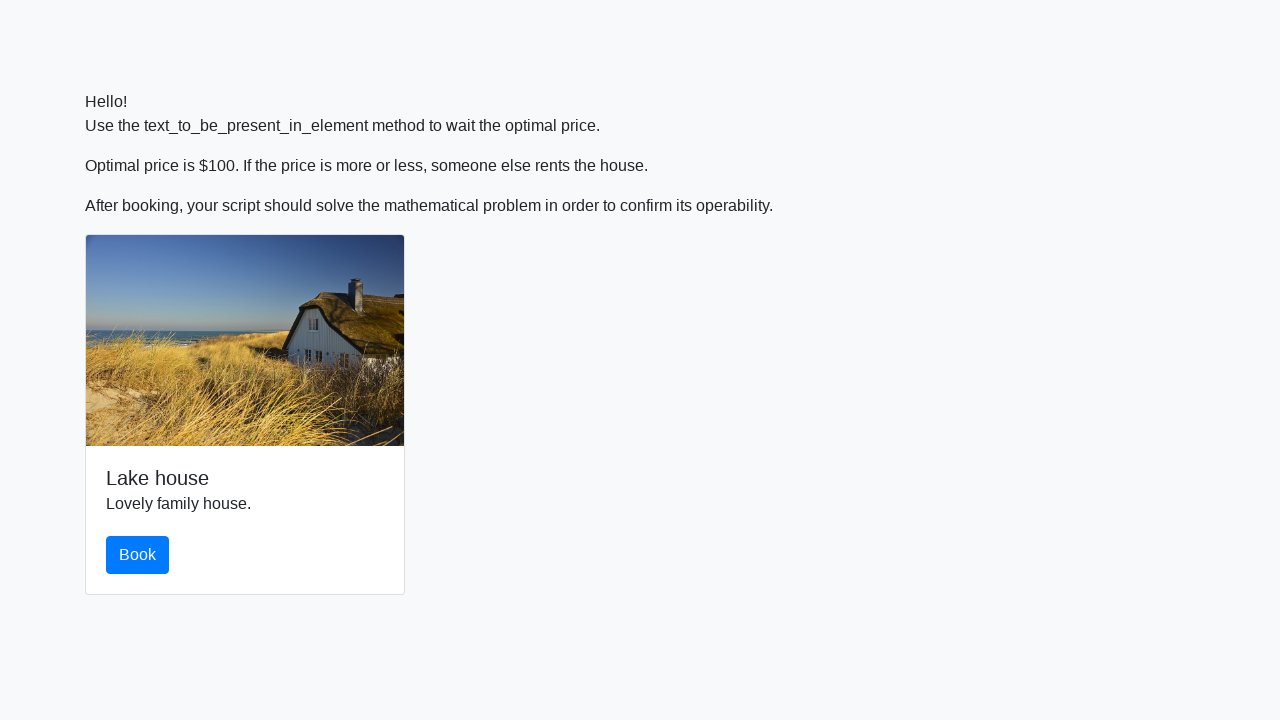

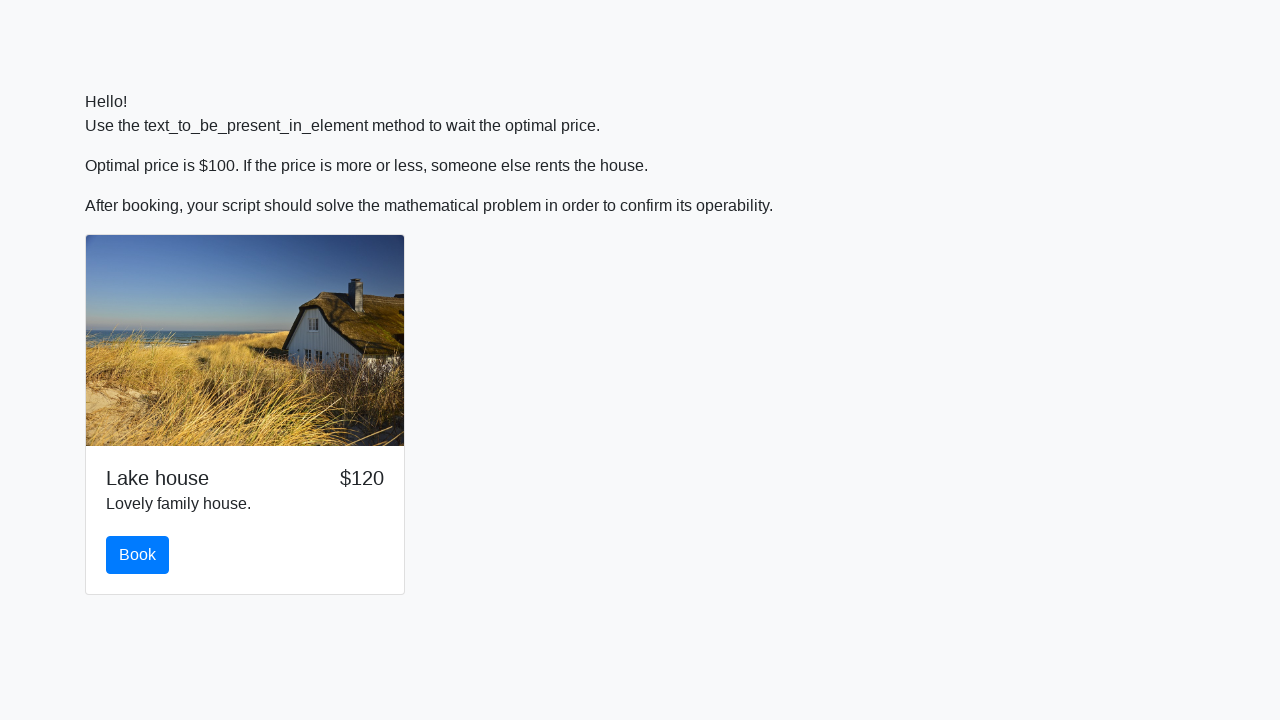